Tests the logo creator page menu by clicking through each menu option (logo, typography, layout, colors) and verifying they are visible

Starting URL: https://themeisle.com/logo-maker/logo-wizzard/#/creator

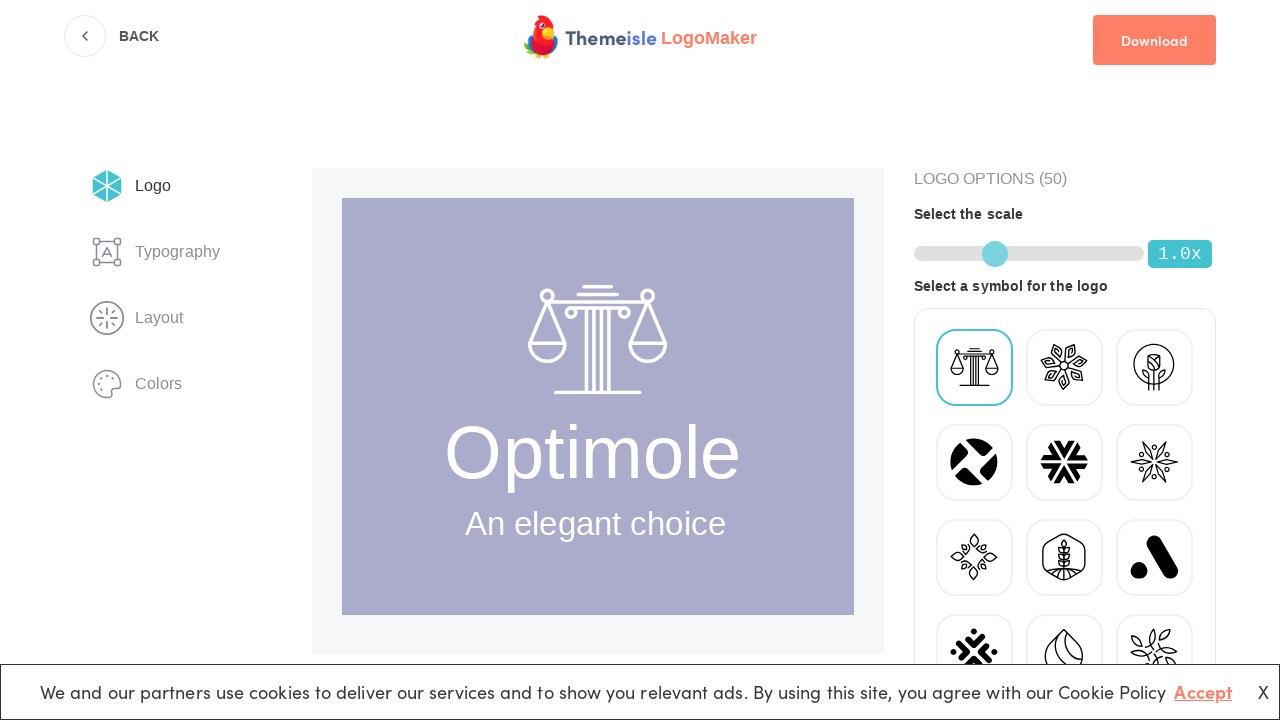

Waited for logo selection button to load
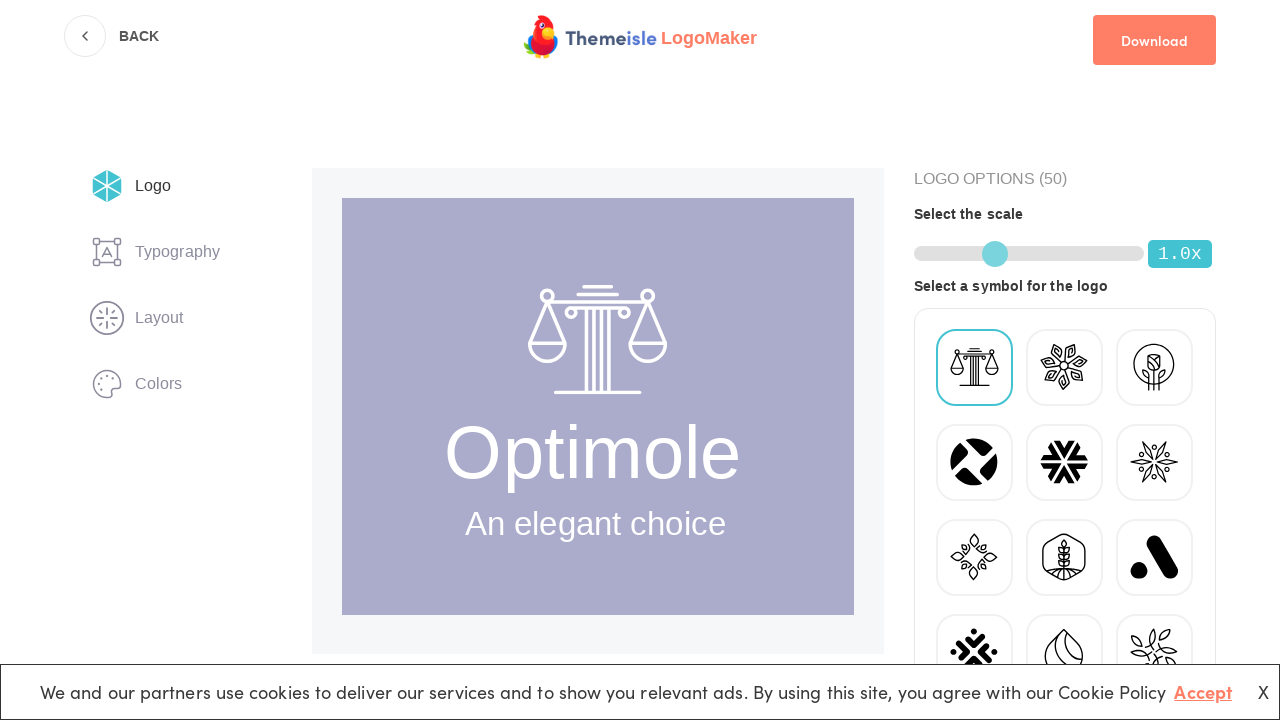

Clicked logo selection button at (130, 186) on #btn-select-logo
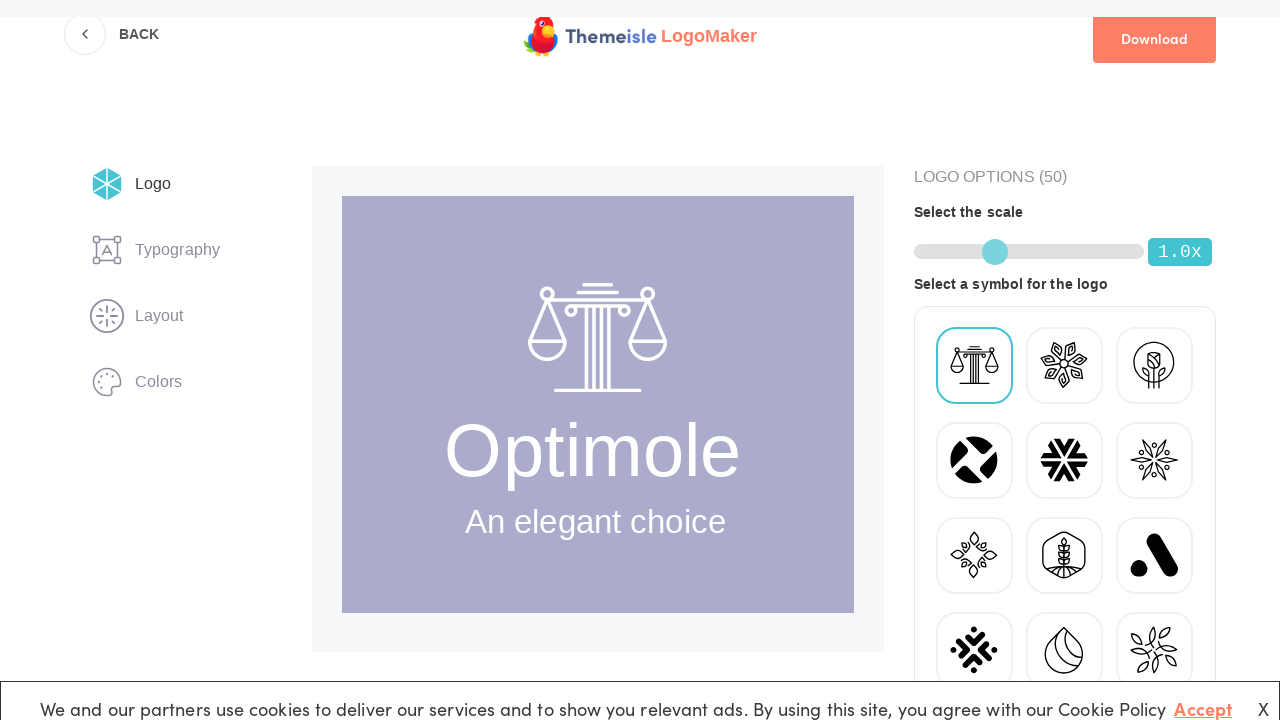

Waited for typography selection button to load
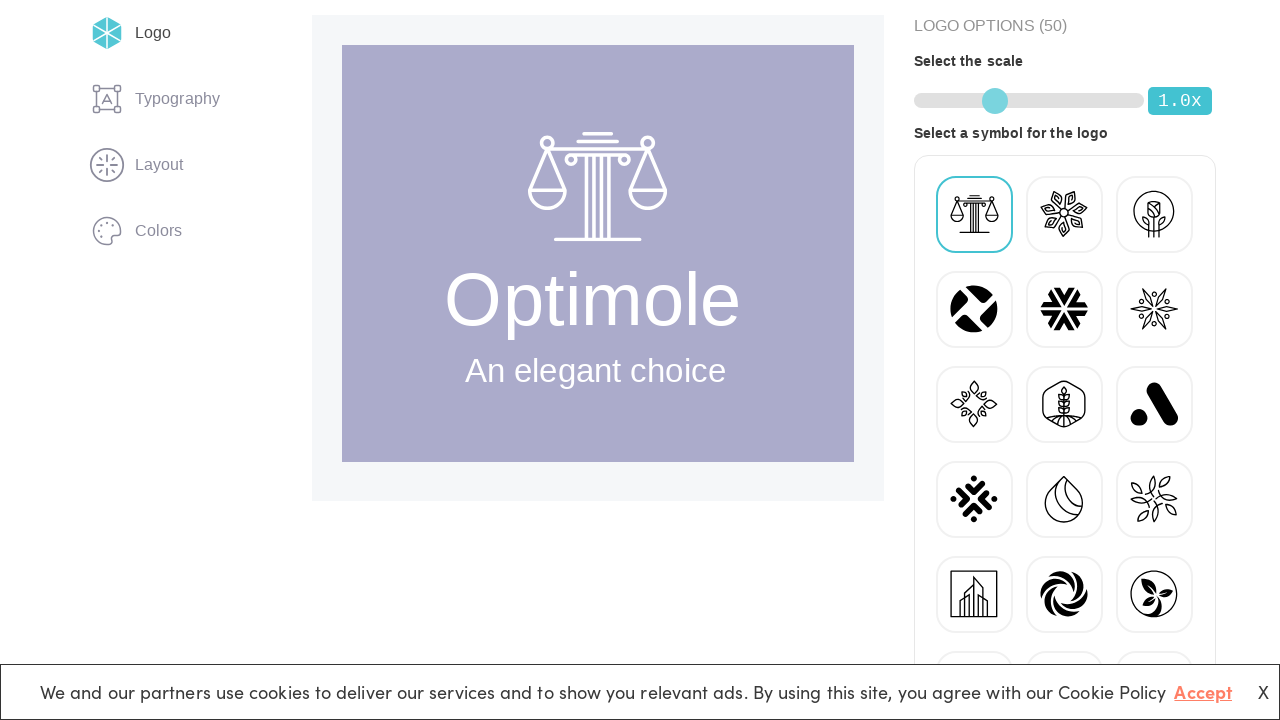

Clicked typography selection button at (154, 99) on #btn-select-typography
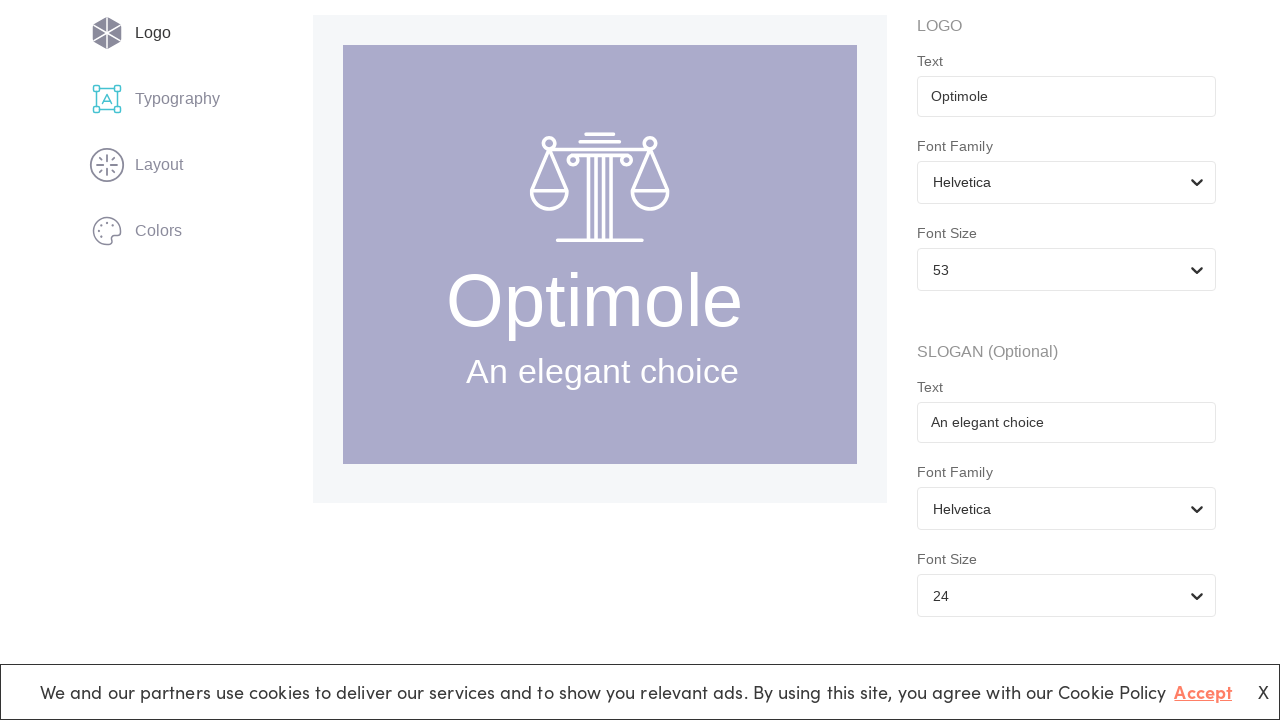

Waited for layout selection button to load
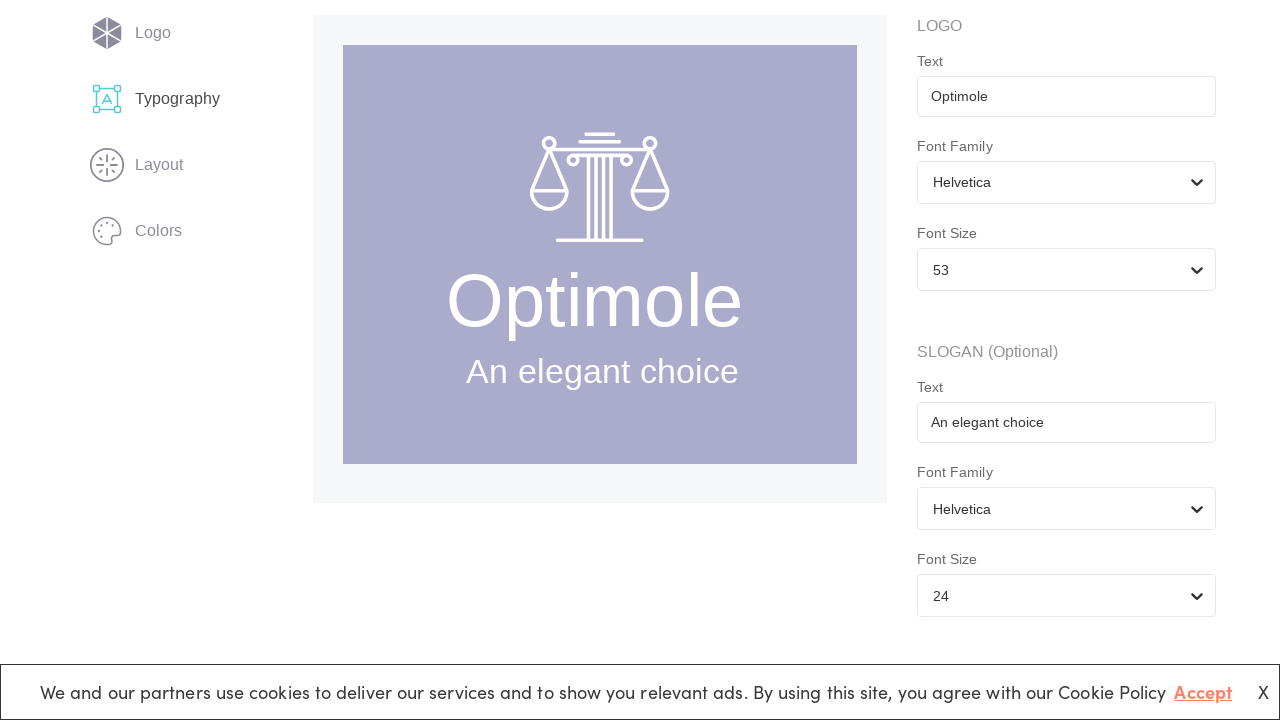

Clicked layout selection button at (136, 165) on #btn-select-layout
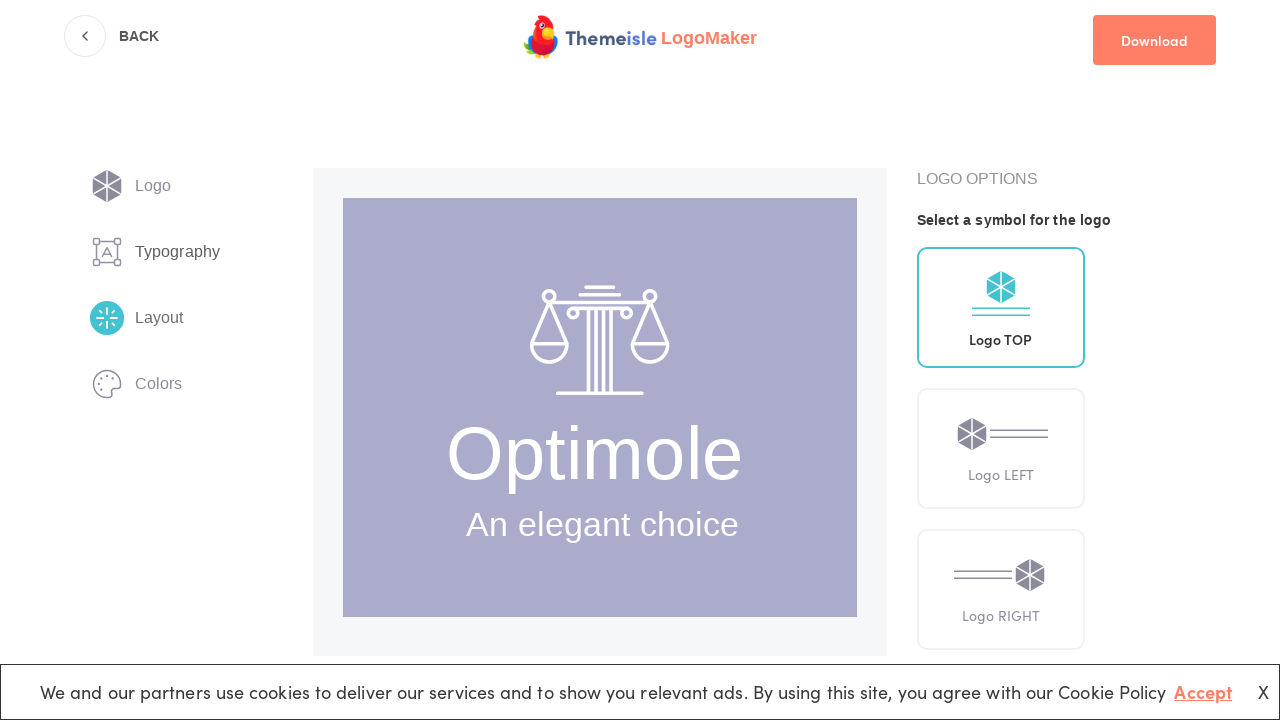

Waited for colors selection button to load
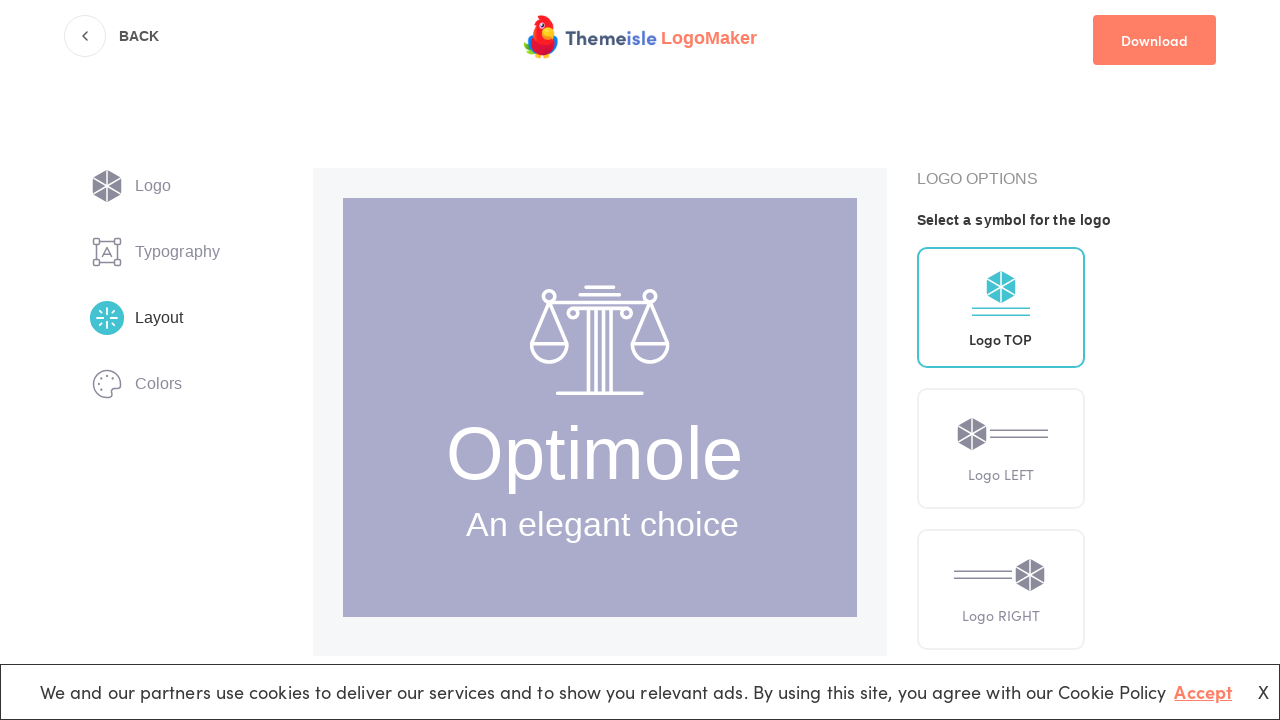

Clicked colors selection button at (136, 384) on #btn-select-colors
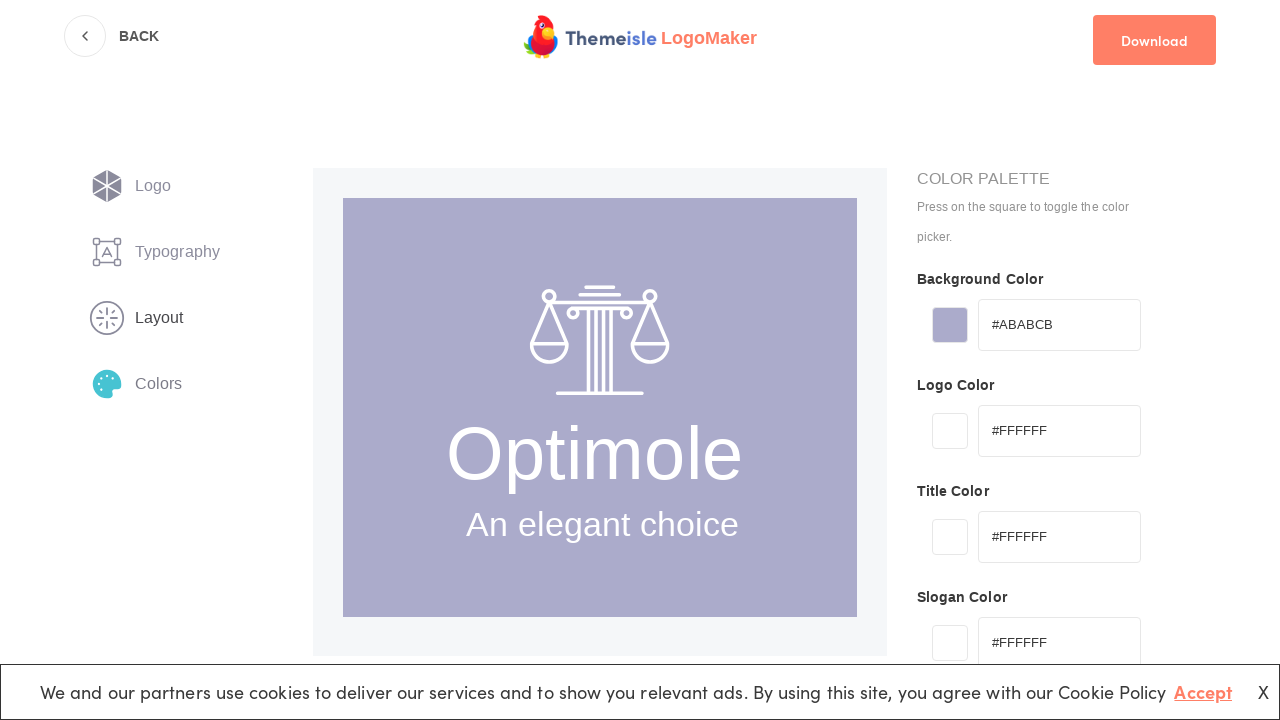

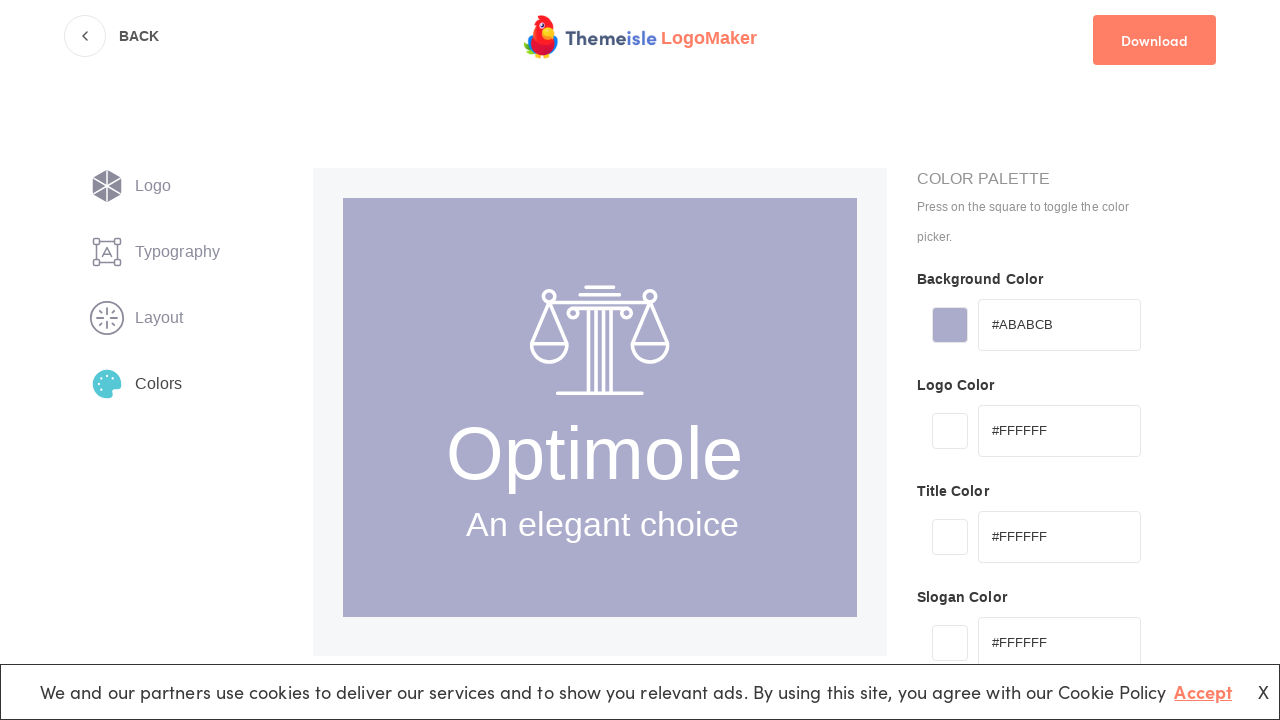